Tests CSS selector behavior by clicking an element twice and finding ul elements within div containers using different CSS selector approaches (descendant vs direct child selectors)

Starting URL: https://teserat.github.io/welcome/

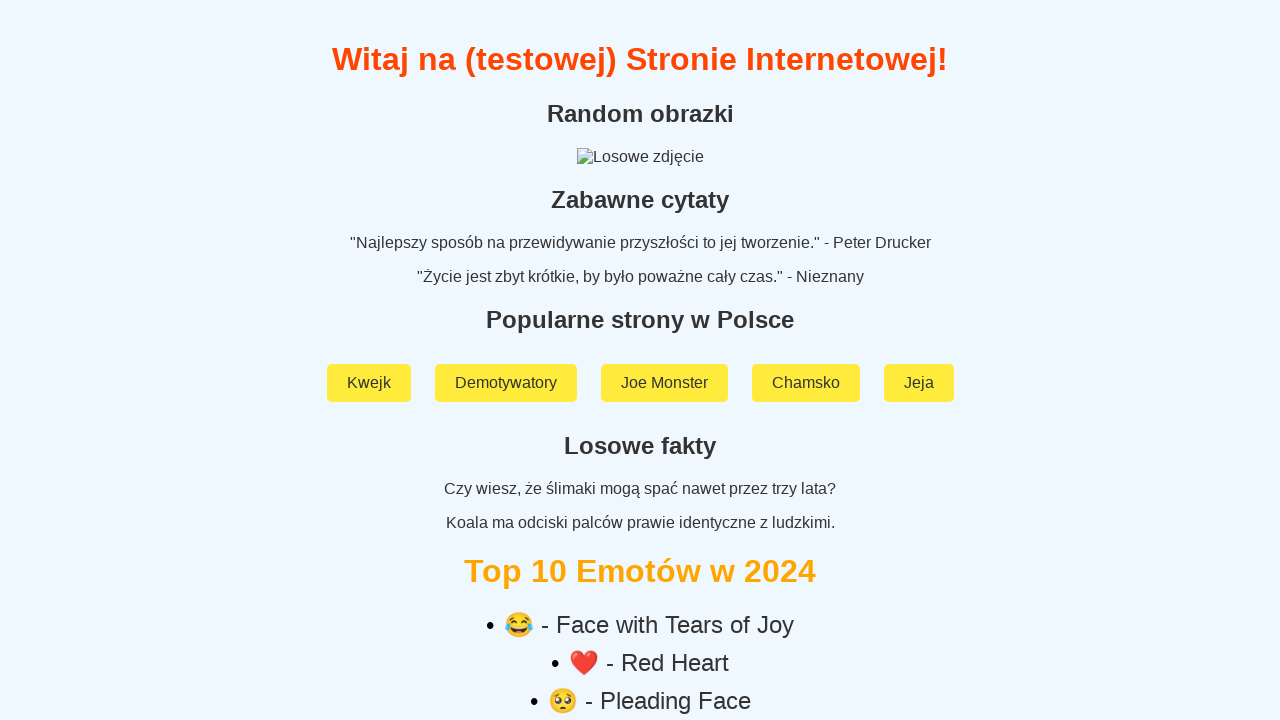

Clicked element with ID 'IDTestowaStrona1' (first click) at (640, 592) on #IDTestowaStrona1
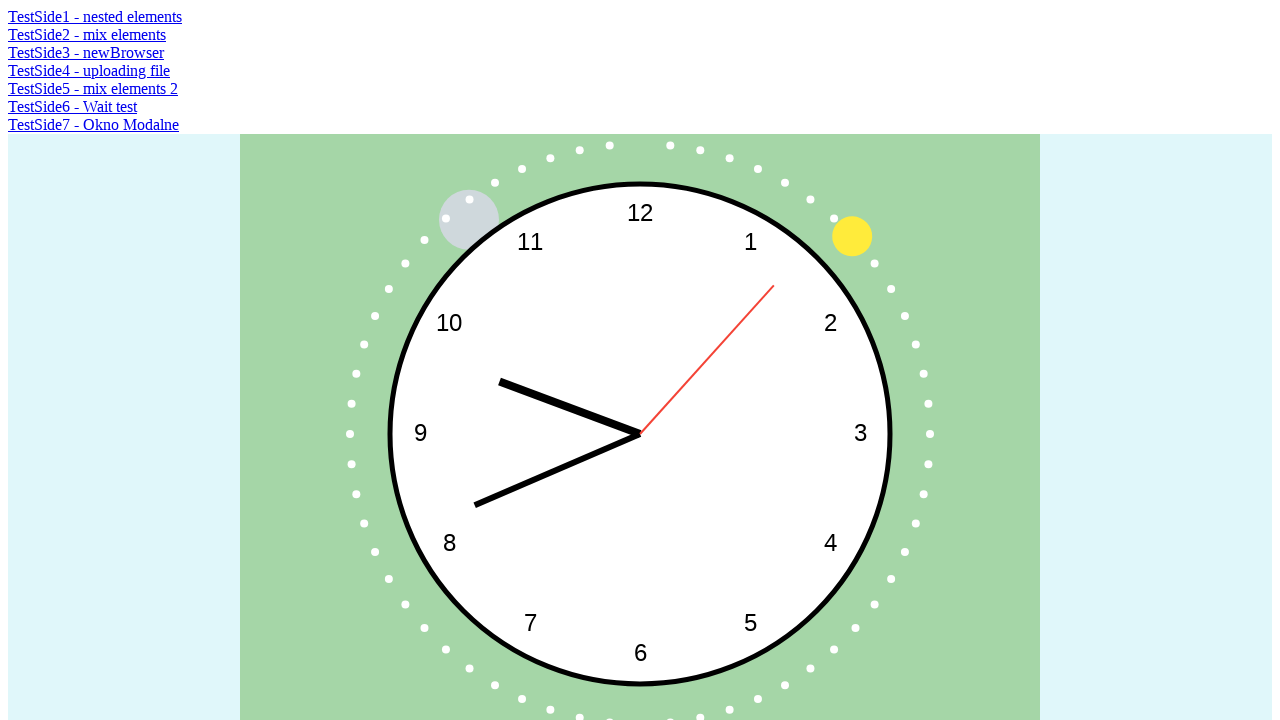

Clicked element with ID 'IDTestowaStrona1' (second click) at (95, 16) on #IDTestowaStrona1
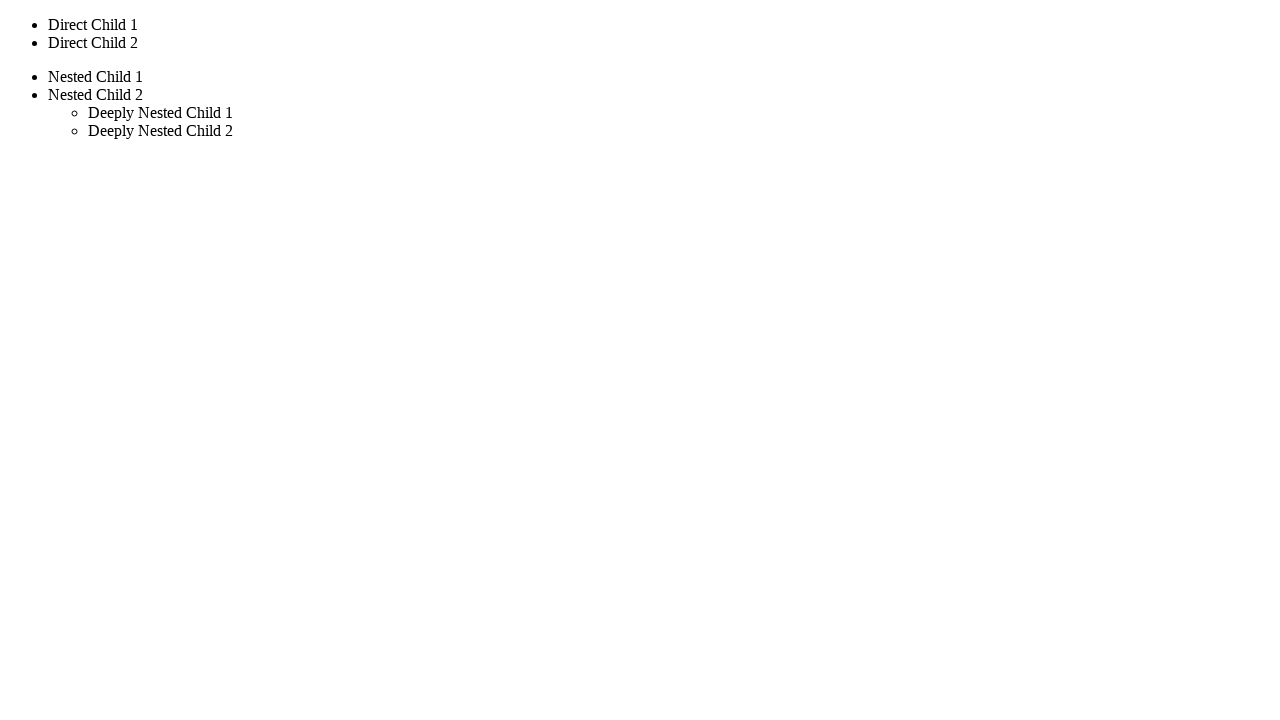

Found all ul elements inside div containers using descendant selector 'div ul'
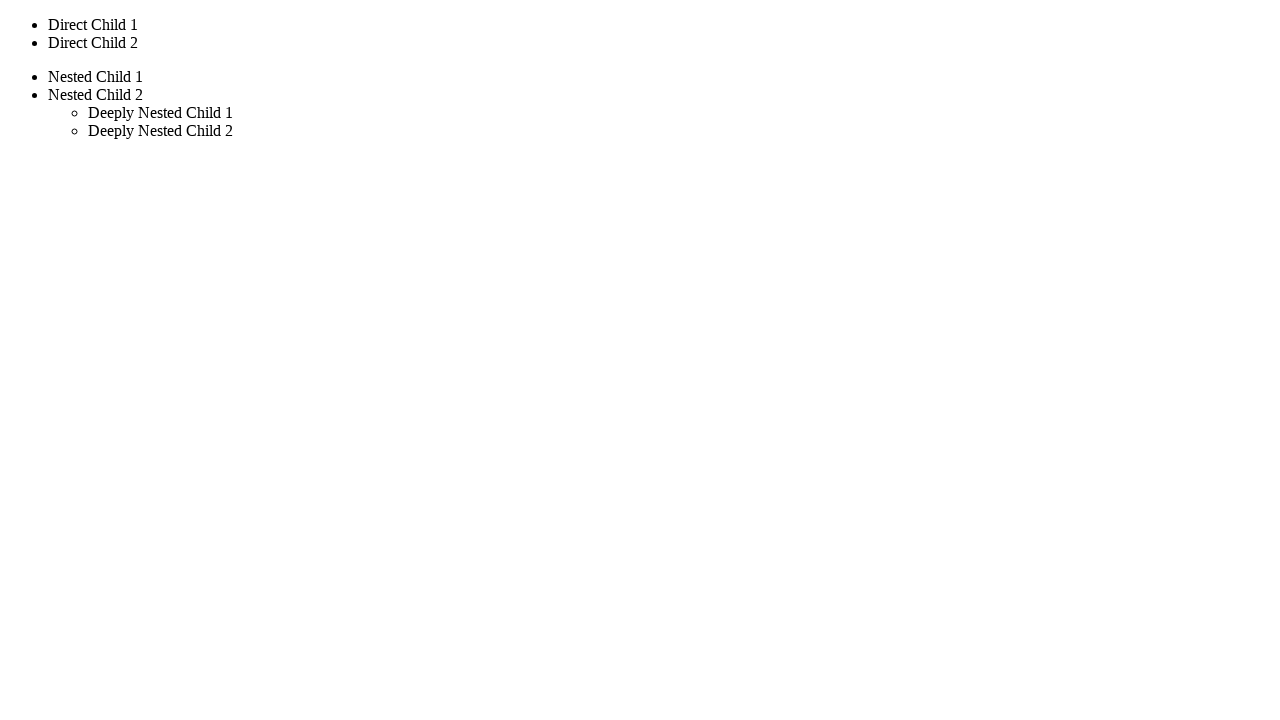

Found all direct child ul elements inside div containers using child combinator 'div > ul'
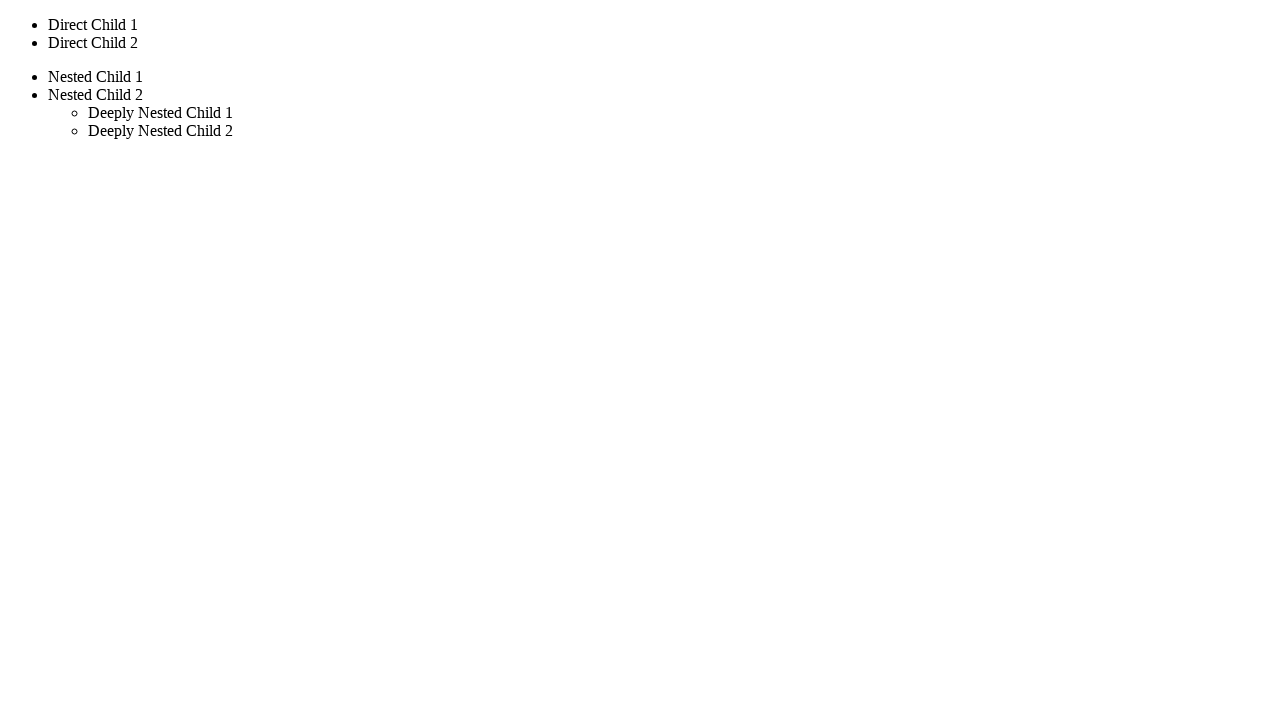

Waited for div ul selector to be present in DOM
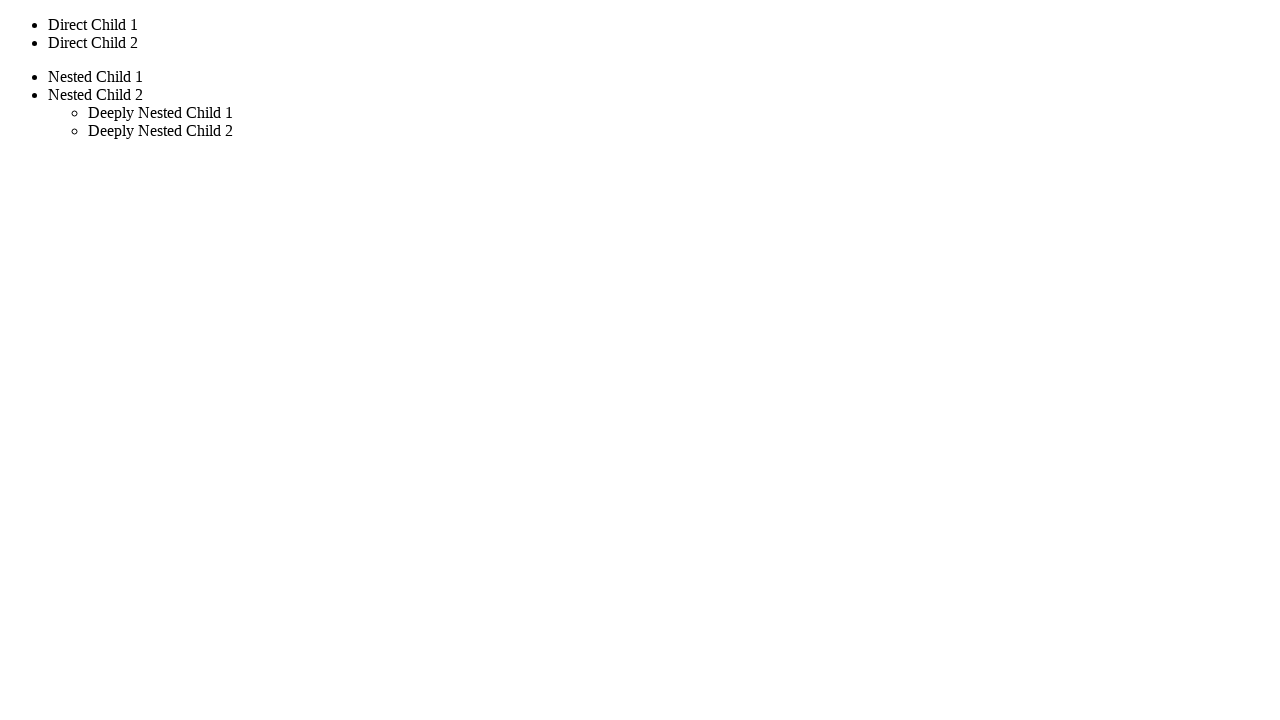

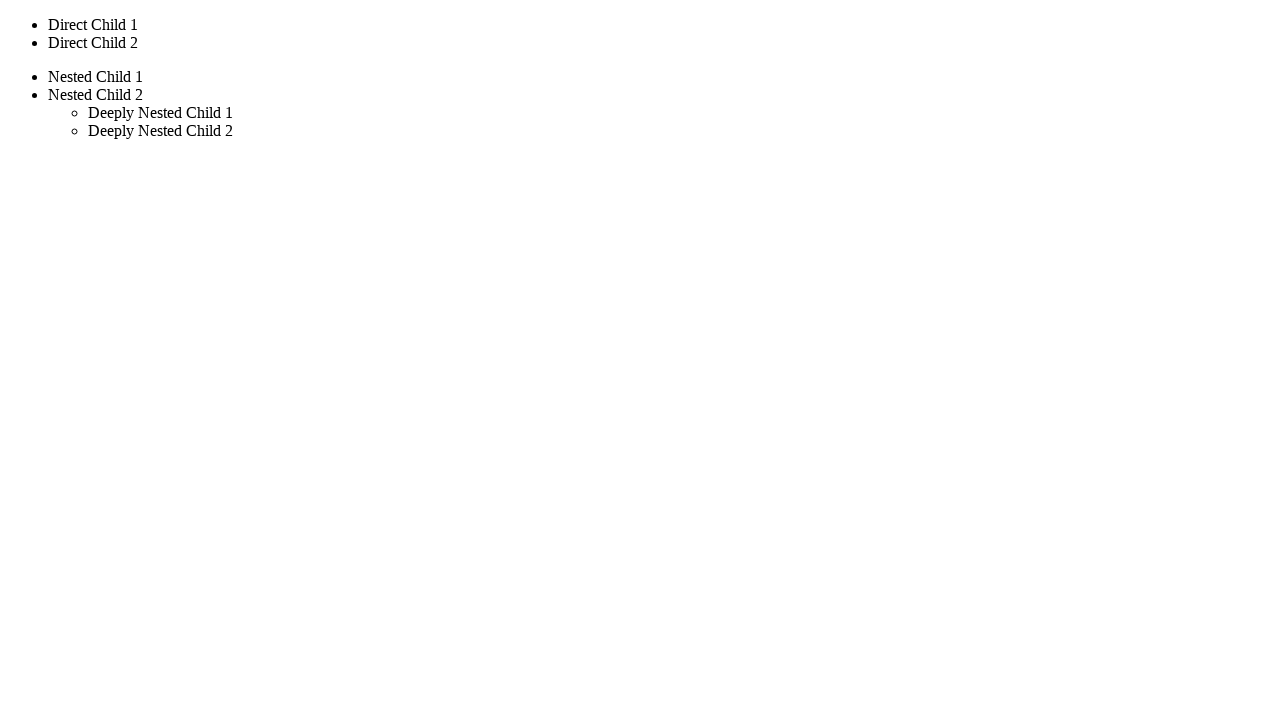